Tests keyboard input by sending a tab key press to the page (without targeting a specific element) and verifying the page displays the correct key press result.

Starting URL: http://the-internet.herokuapp.com/key_presses

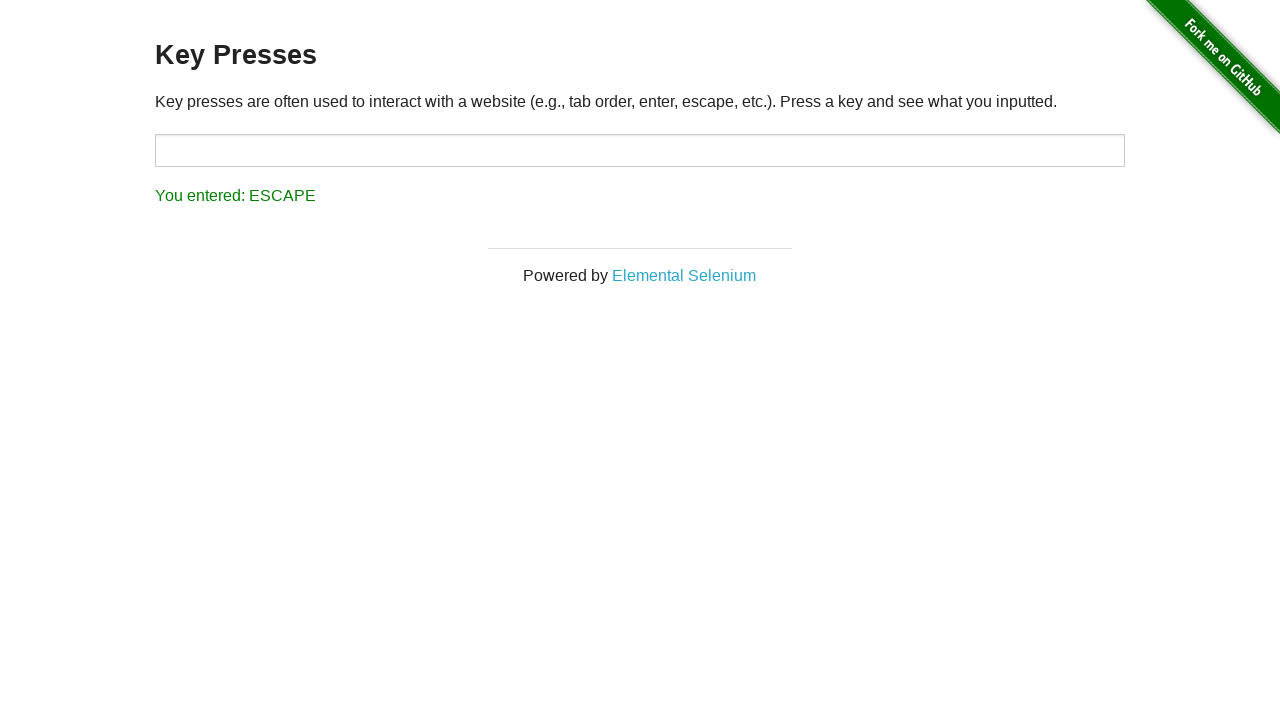

Pressed Tab key on the page
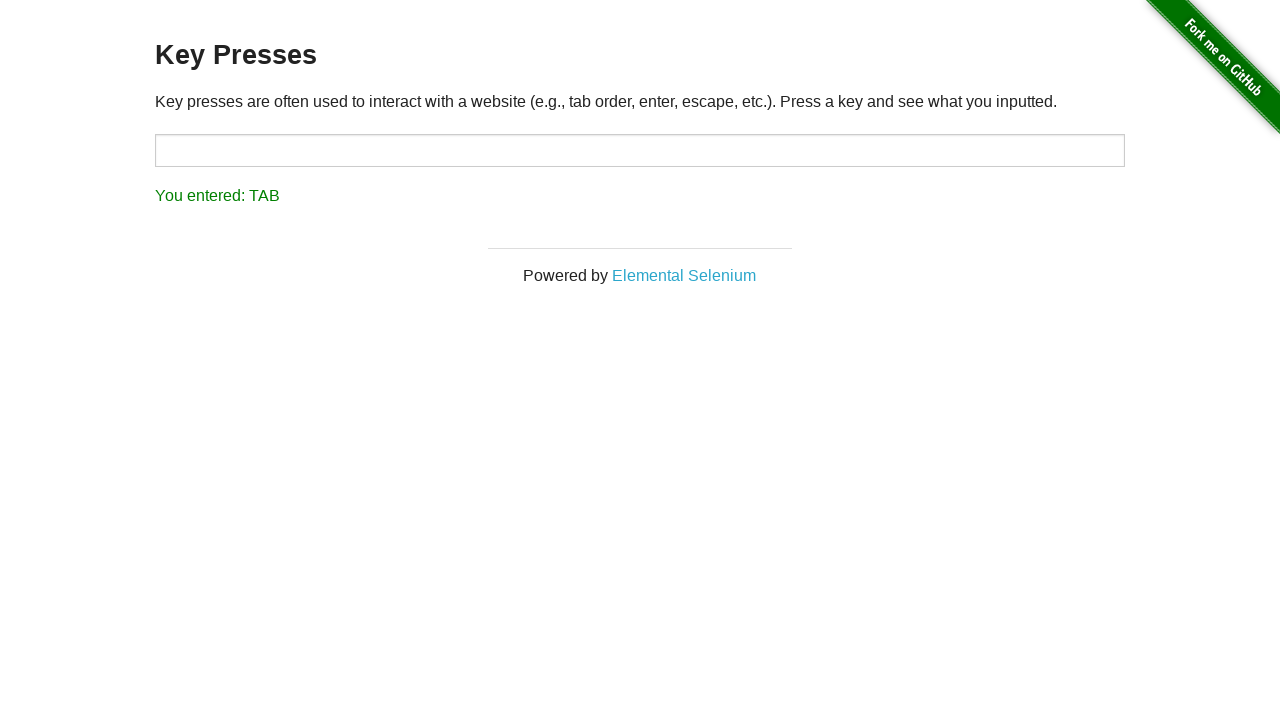

Result element loaded after tab key press
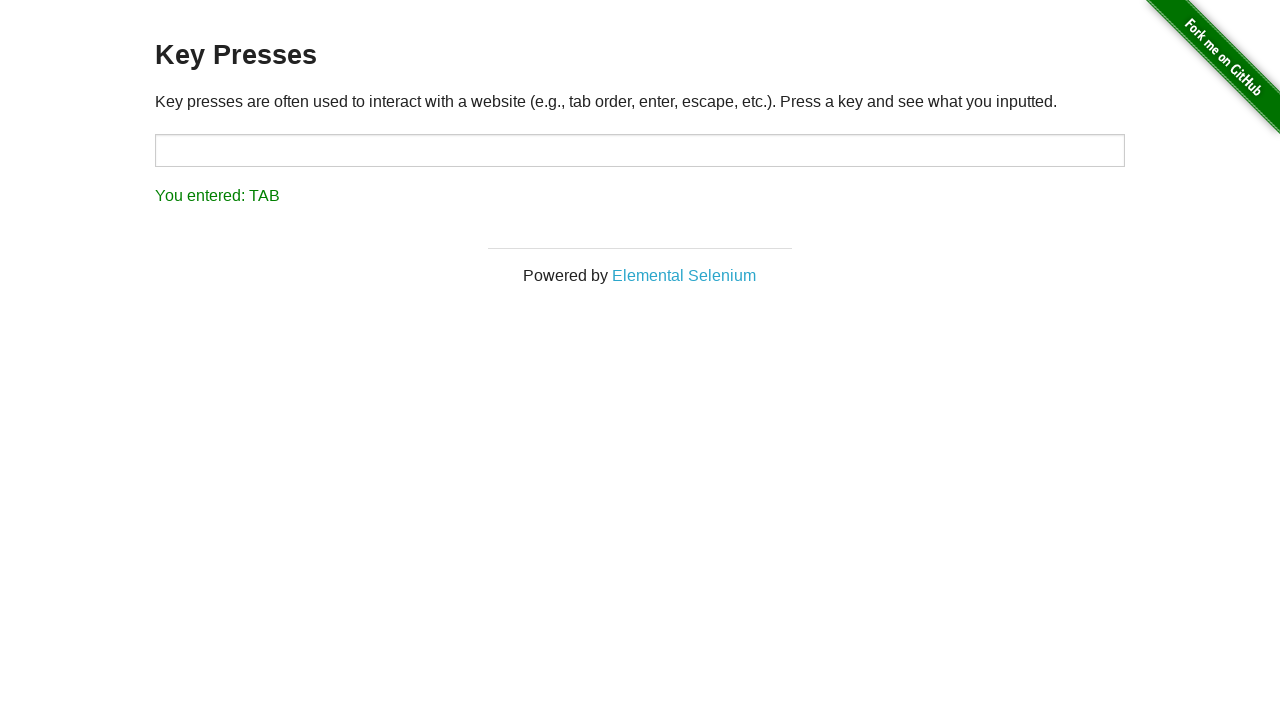

Retrieved result text: 'You entered: TAB'
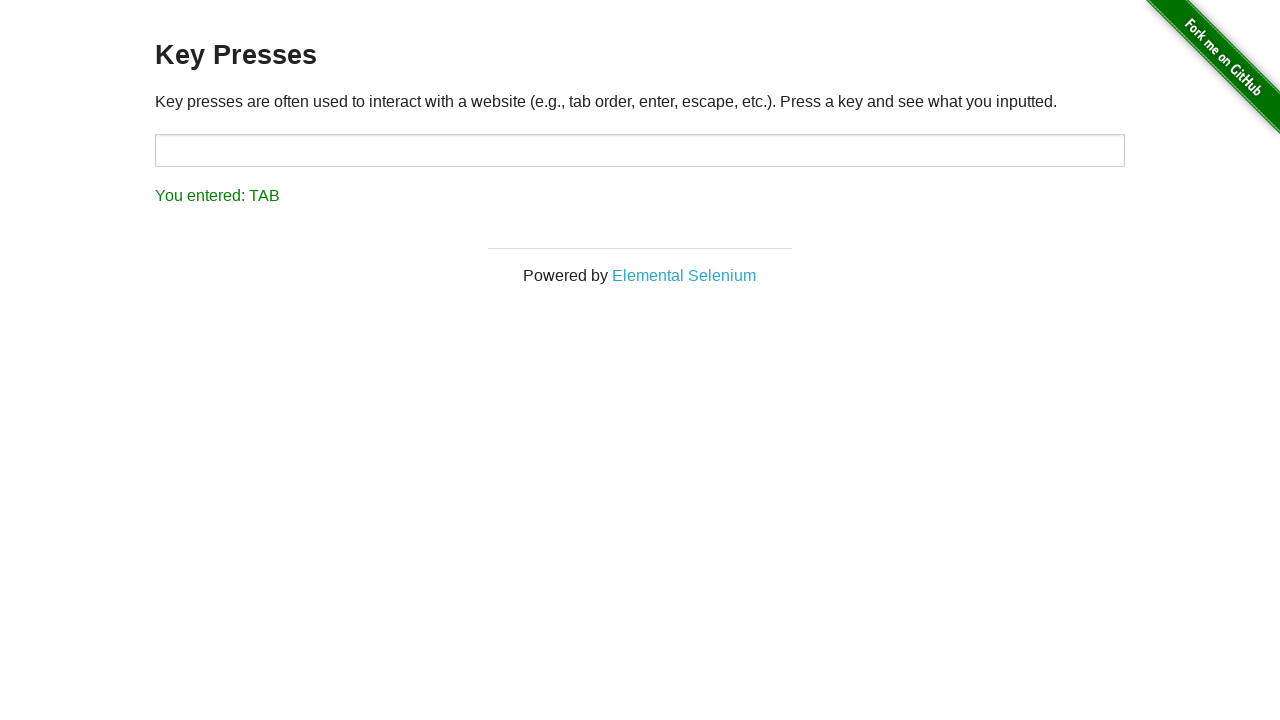

Verified that result text correctly shows 'You entered: TAB'
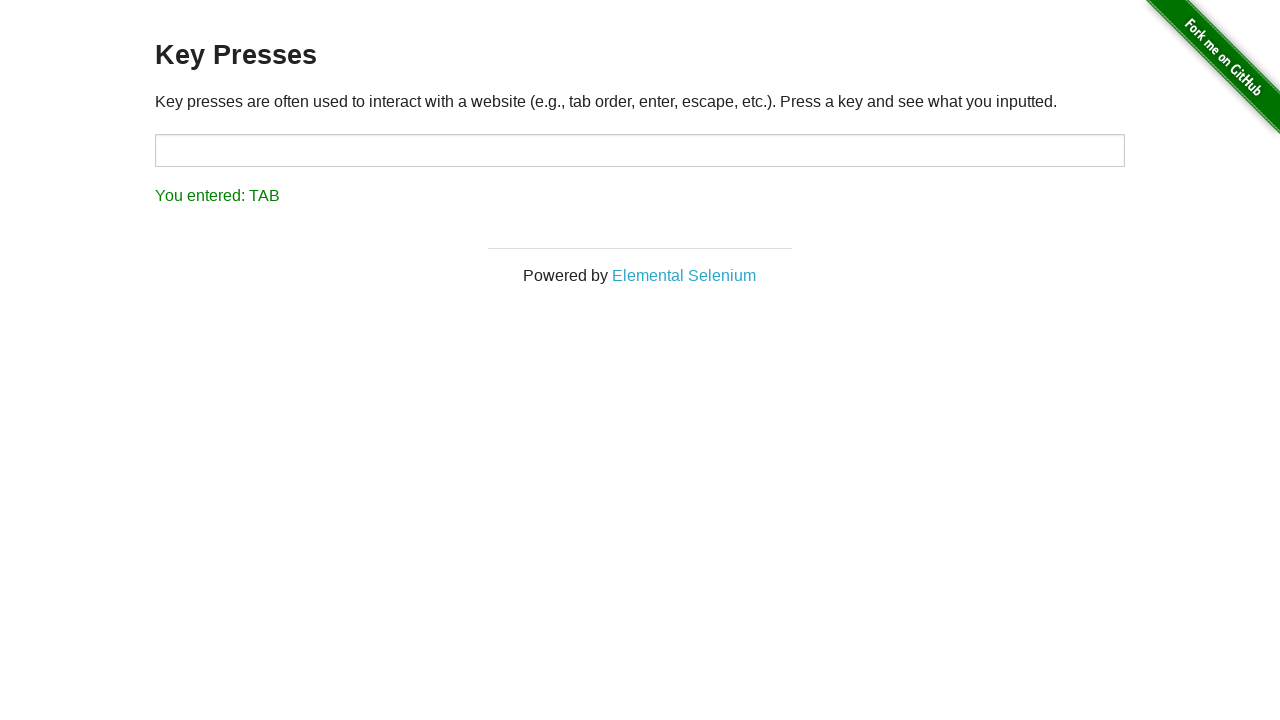

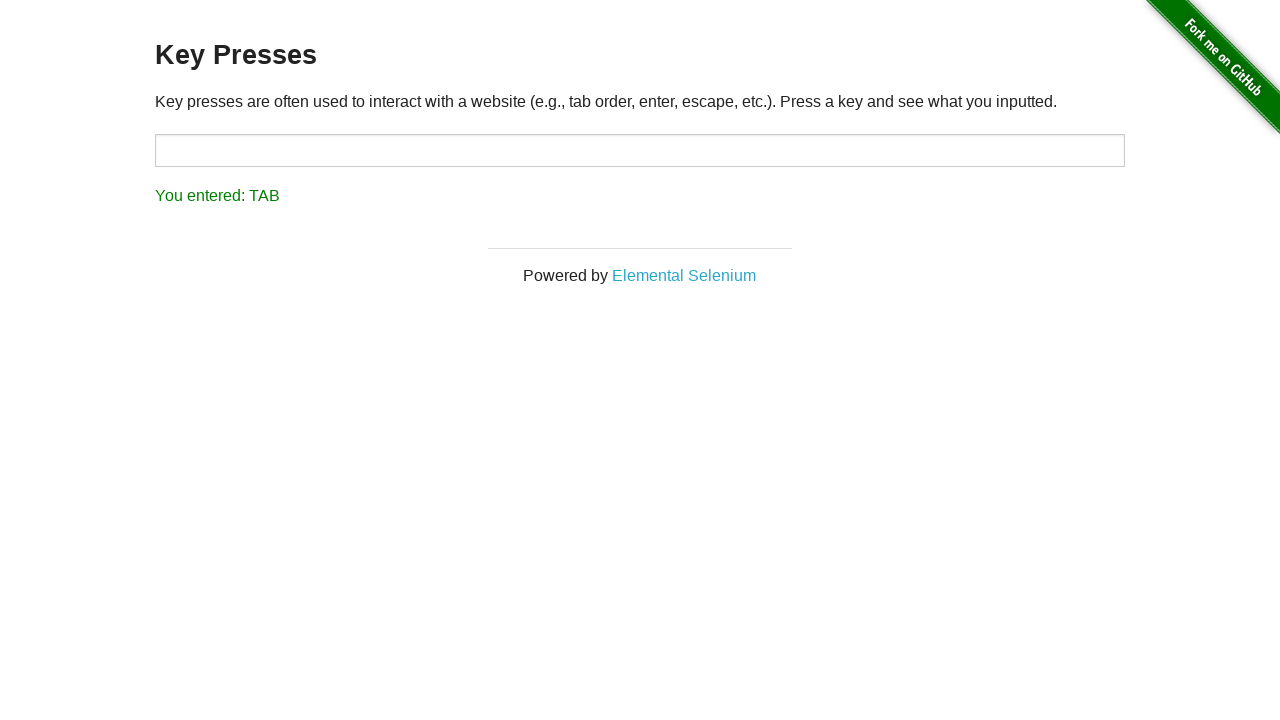